Searches for books on BooksWagon, sorts the results, and verifies that search results are displayed correctly

Starting URL: https://www.bookswagon.com/

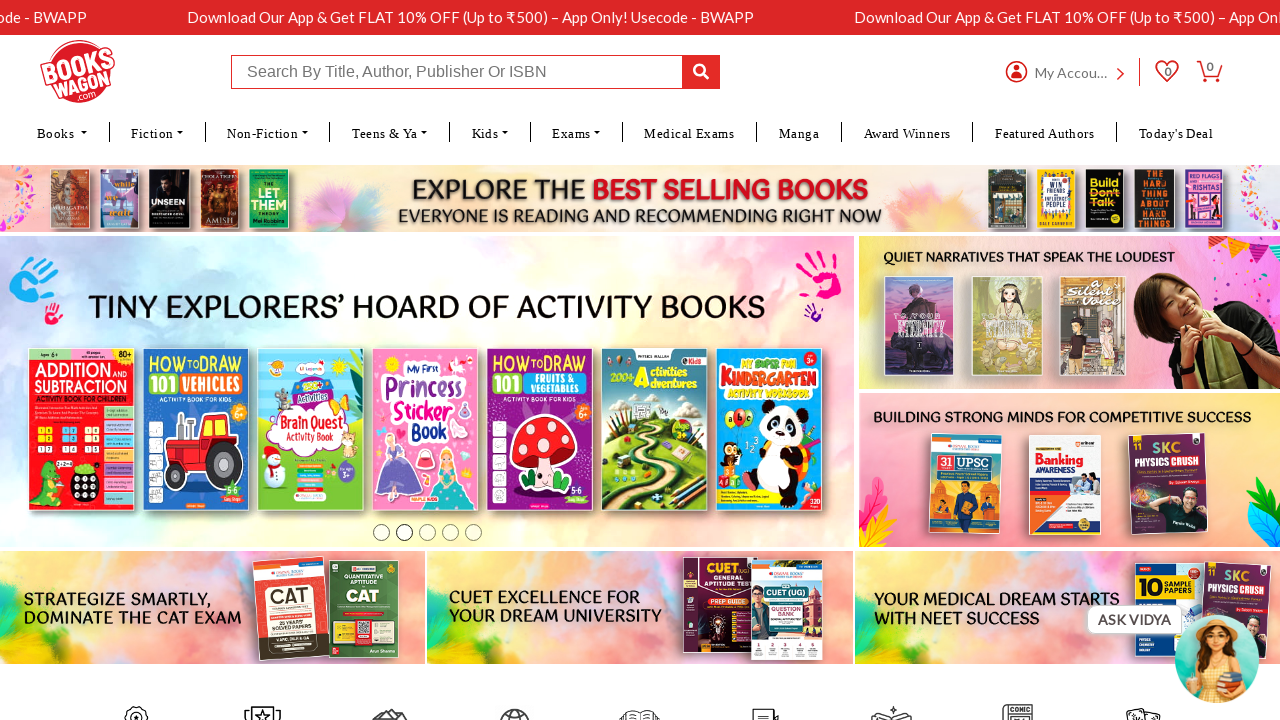

Filled search box with 'Selenium Webdriver' on #inputbar
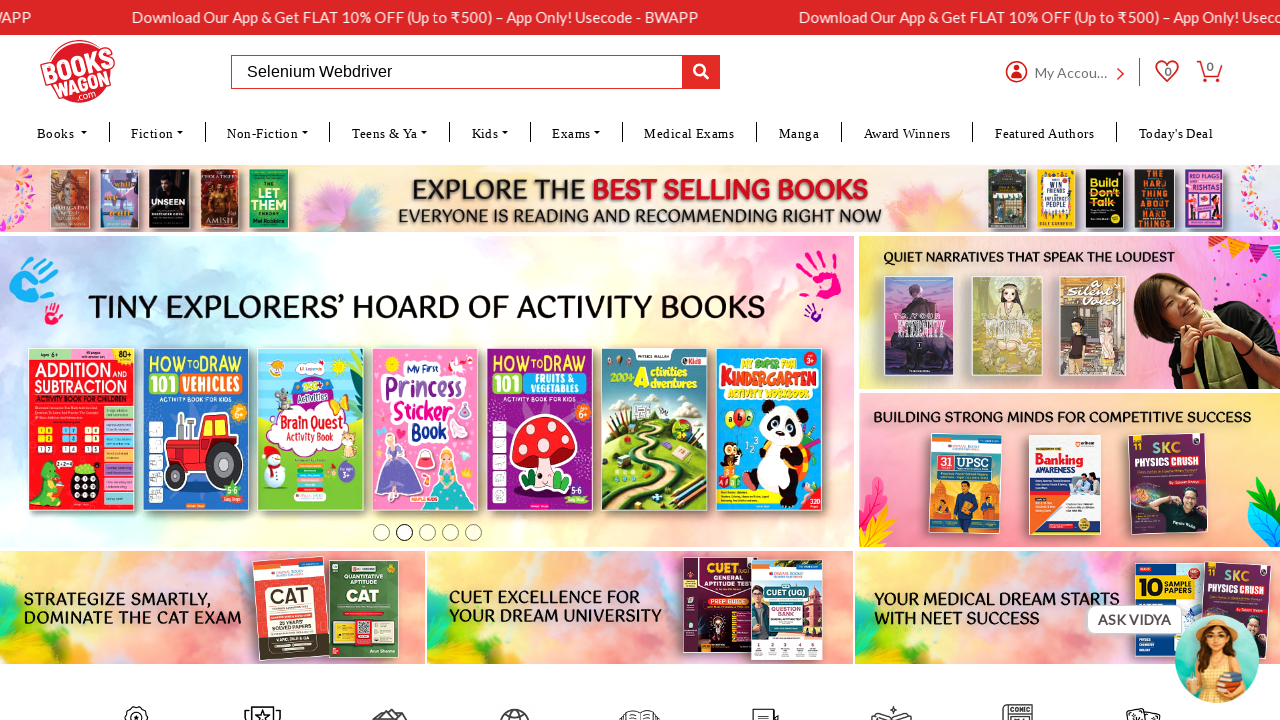

Clicked search button to search for Selenium Webdriver at (701, 72) on input[name='btnTopSearch']
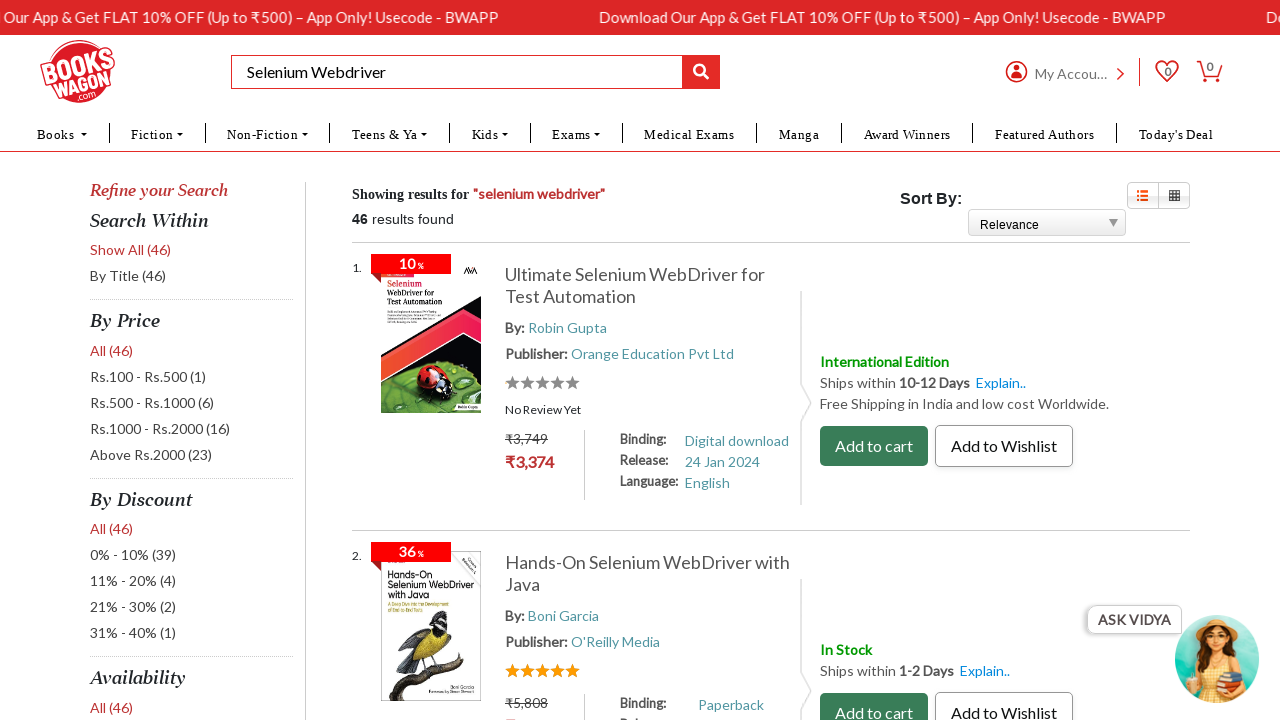

Search results loaded for Selenium Webdriver
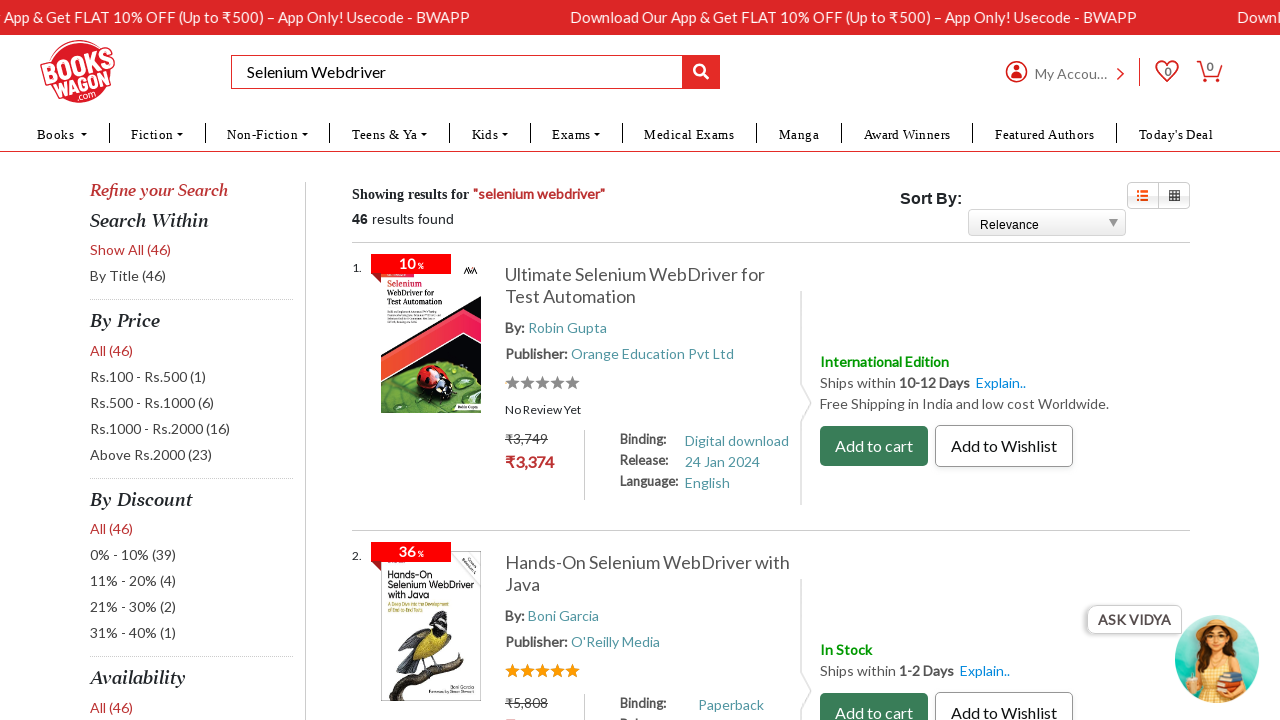

Selected sort order 'Title - A to Z' from dropdown on #ddlSort
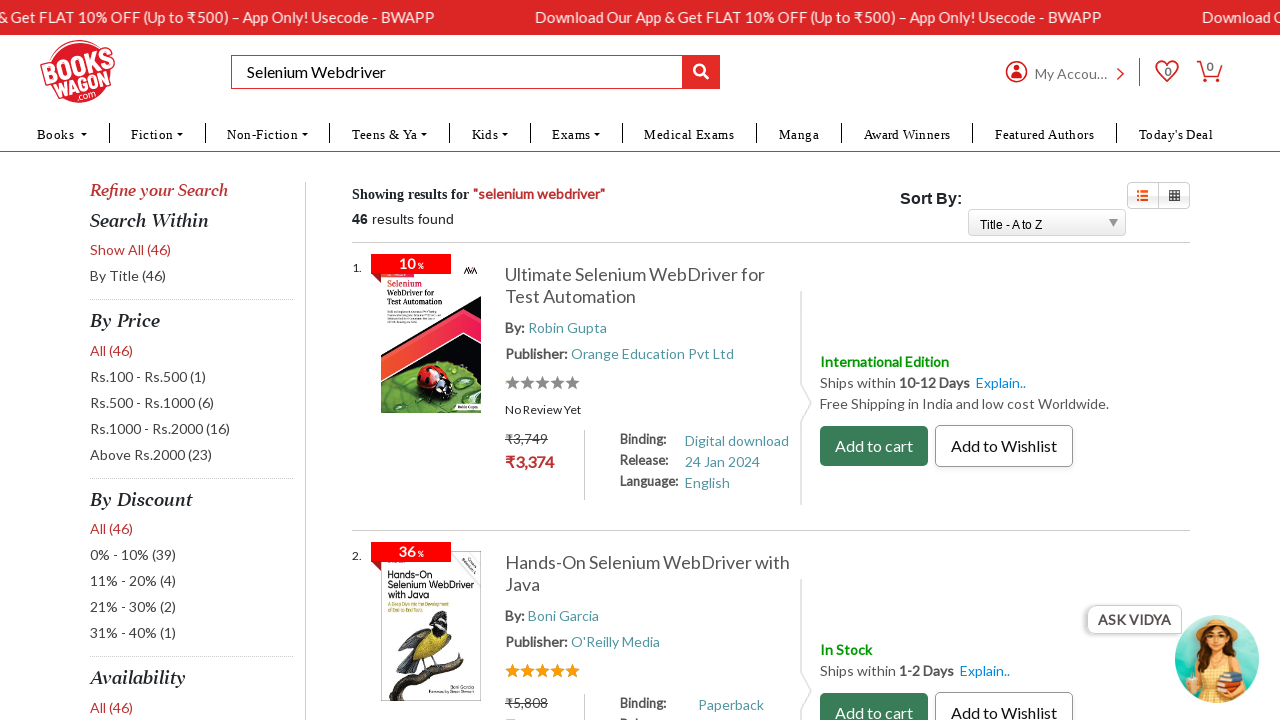

Waited for sorted results to display (Title - A to Z)
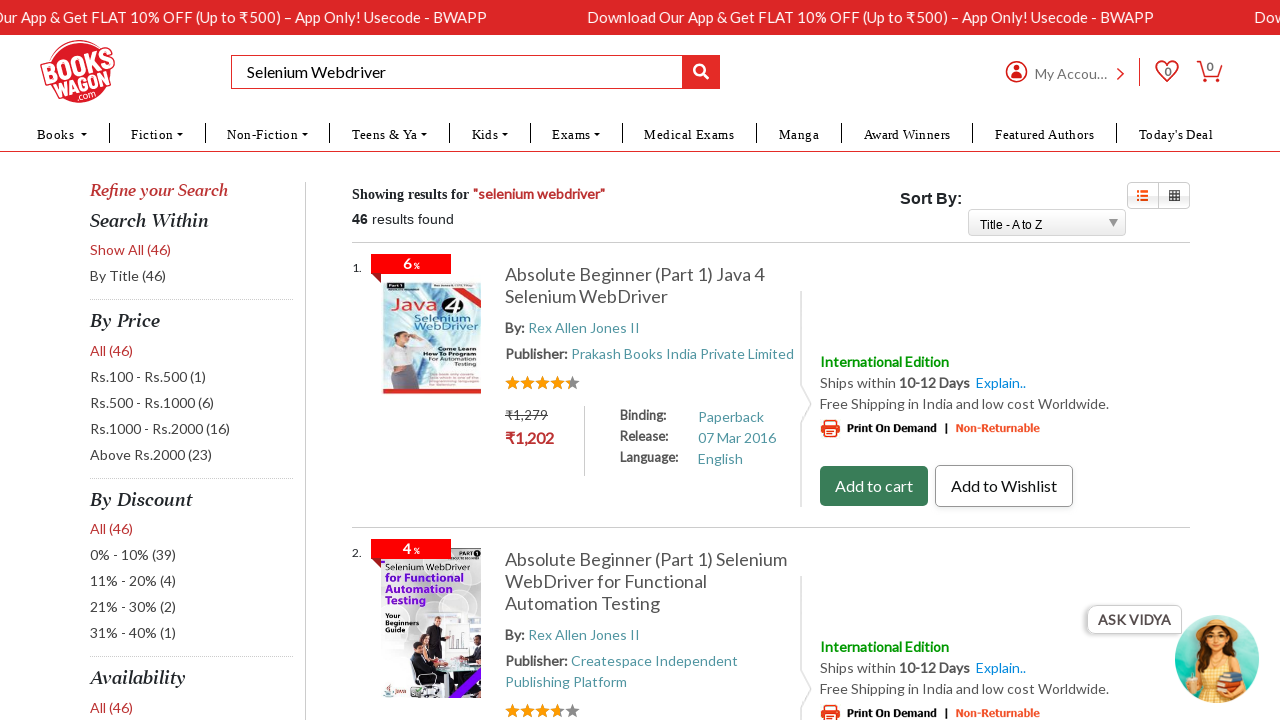

Cleared search box for next test on #inputbar
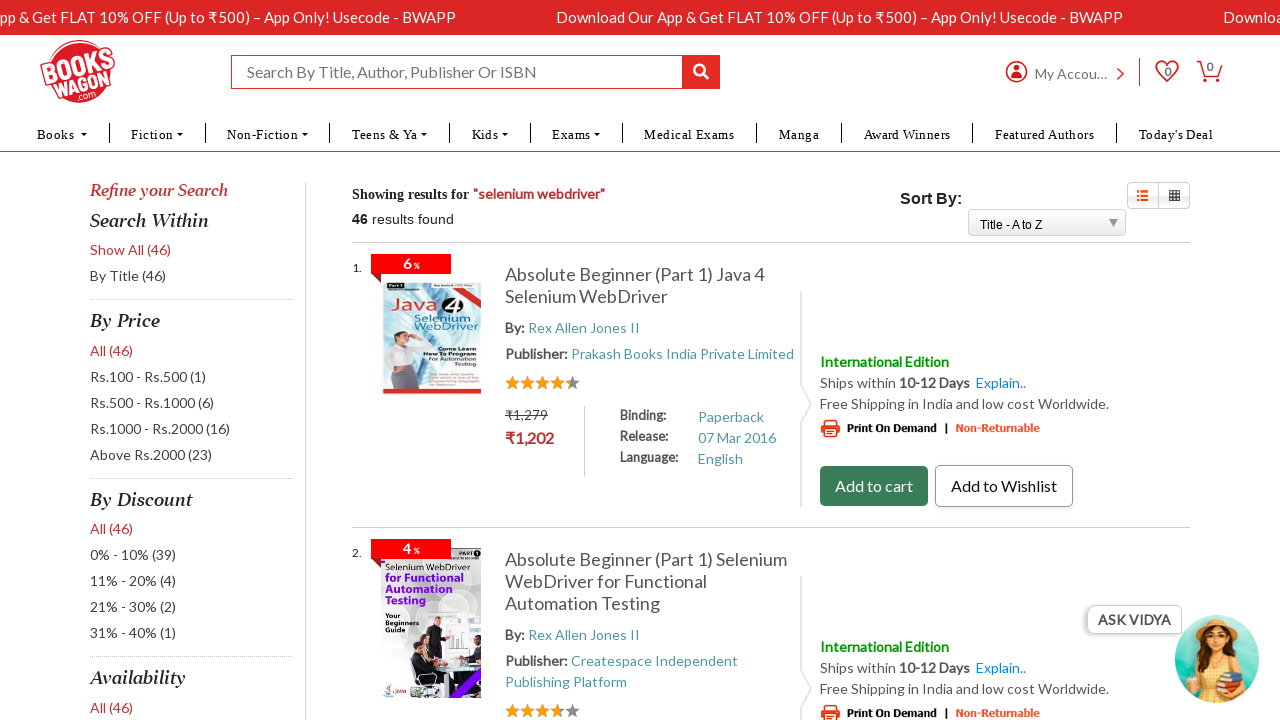

Filled search box with 'TestNG' on #inputbar
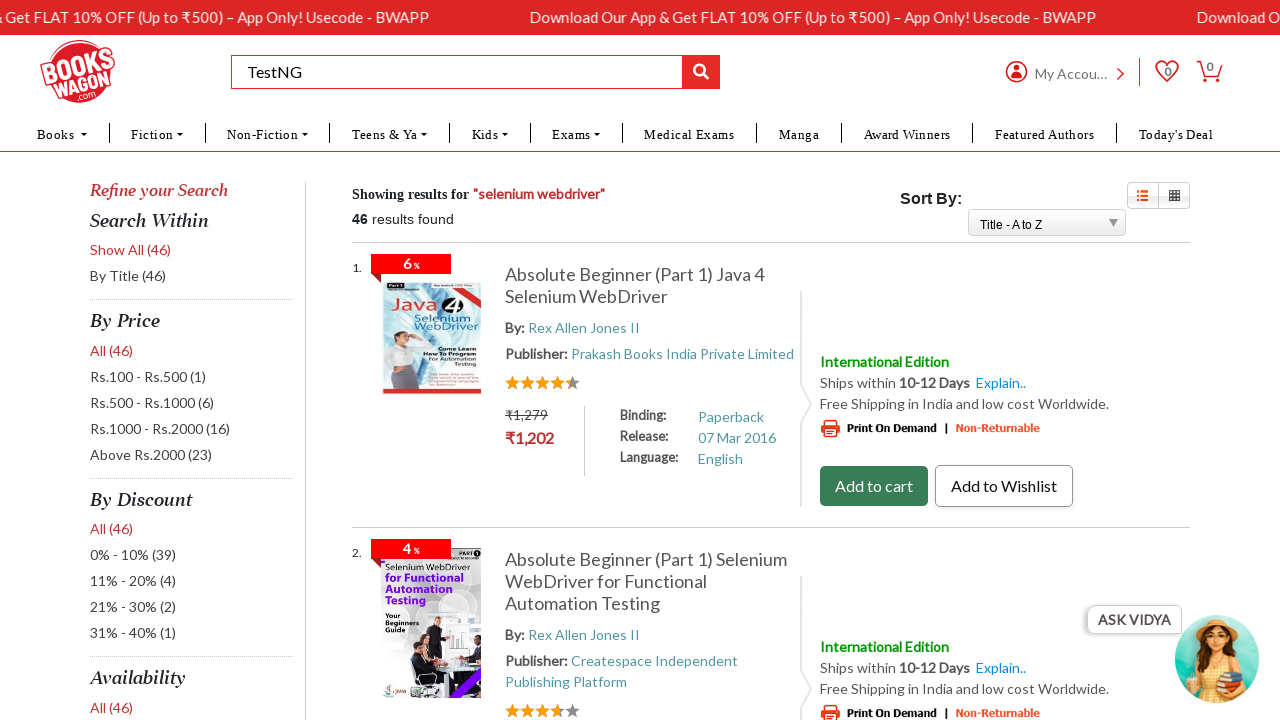

Clicked search button to search for TestNG at (701, 72) on input[name='btnTopSearch']
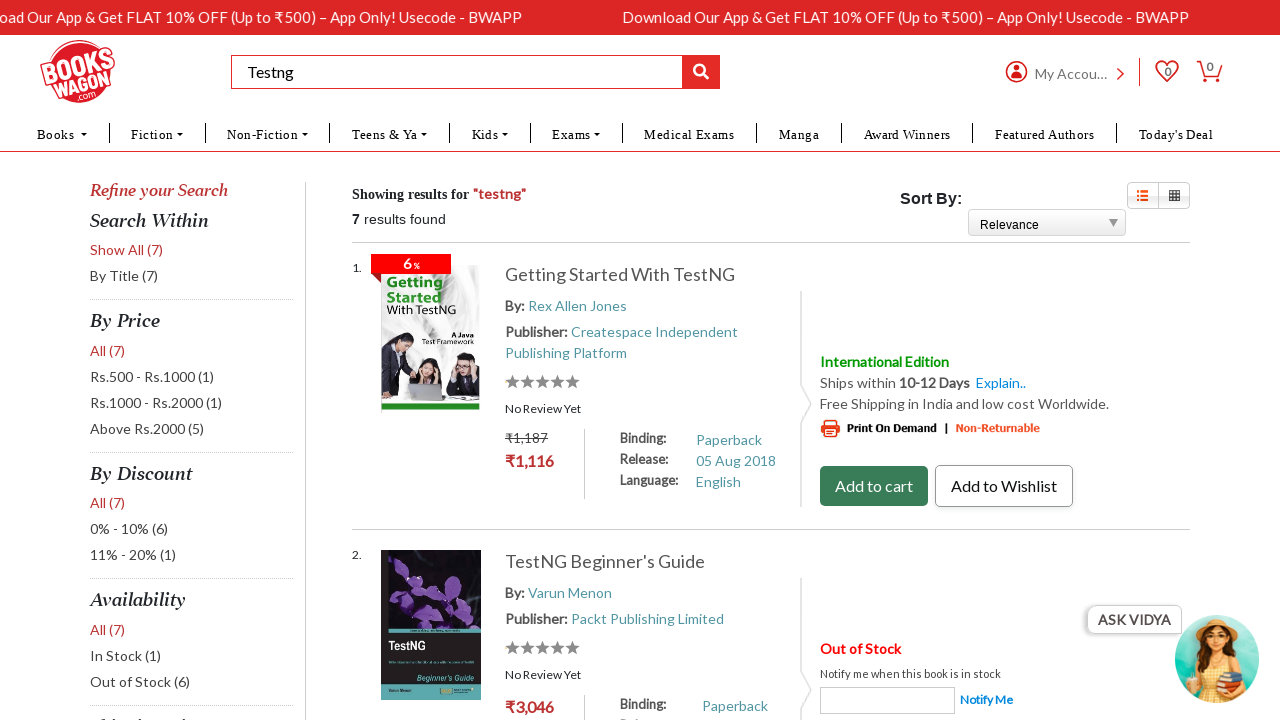

Search results loaded for TestNG
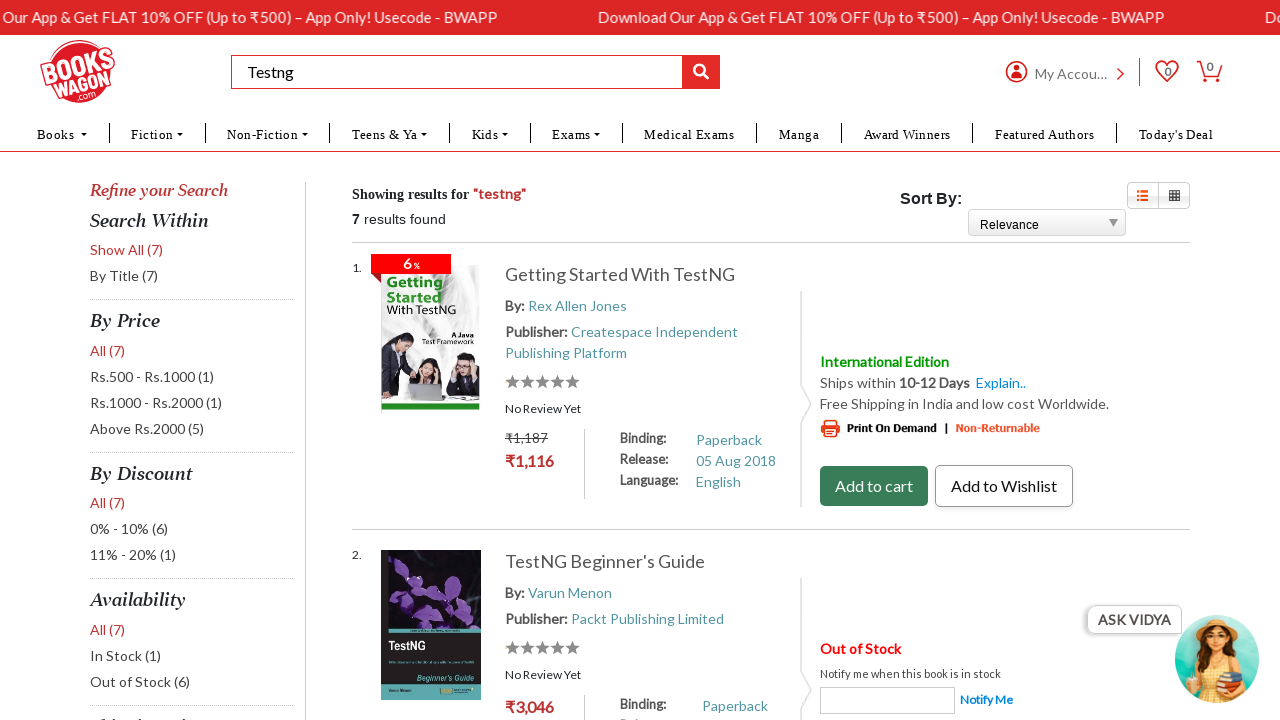

Selected sort order 'Price - Low to High' from dropdown on #ddlSort
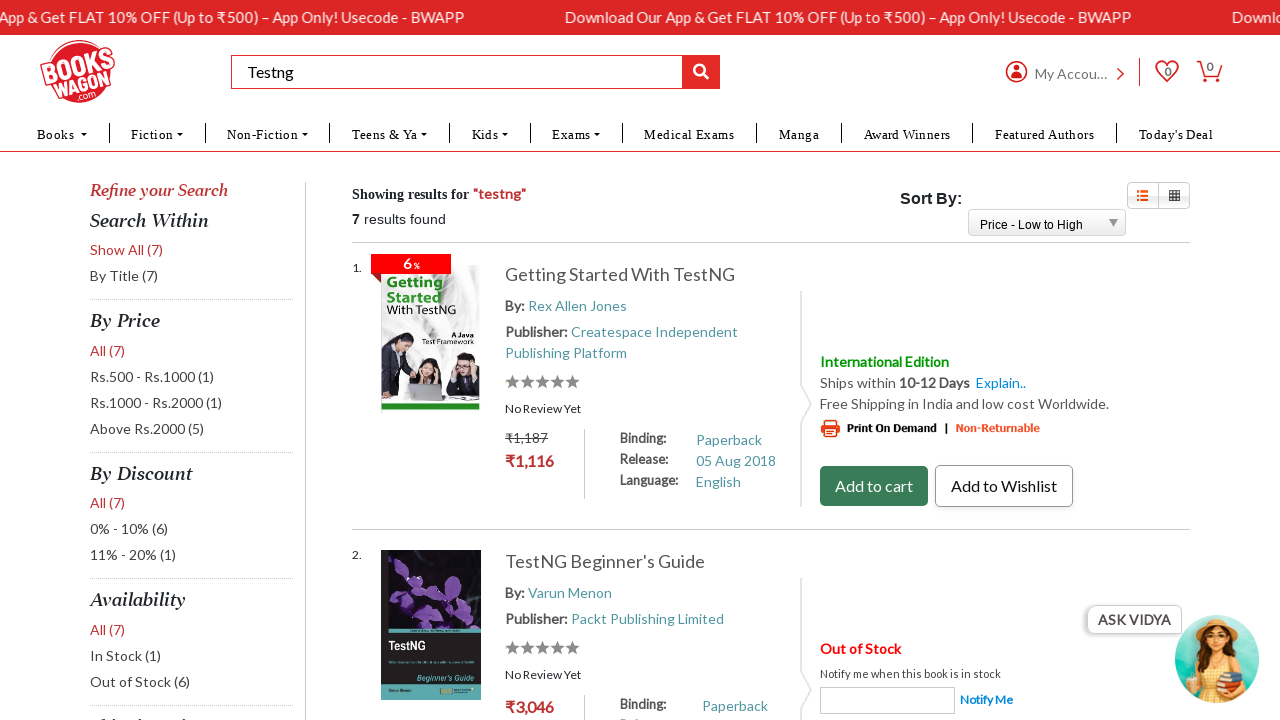

Sorted results loaded for TestNG (Price - Low to High)
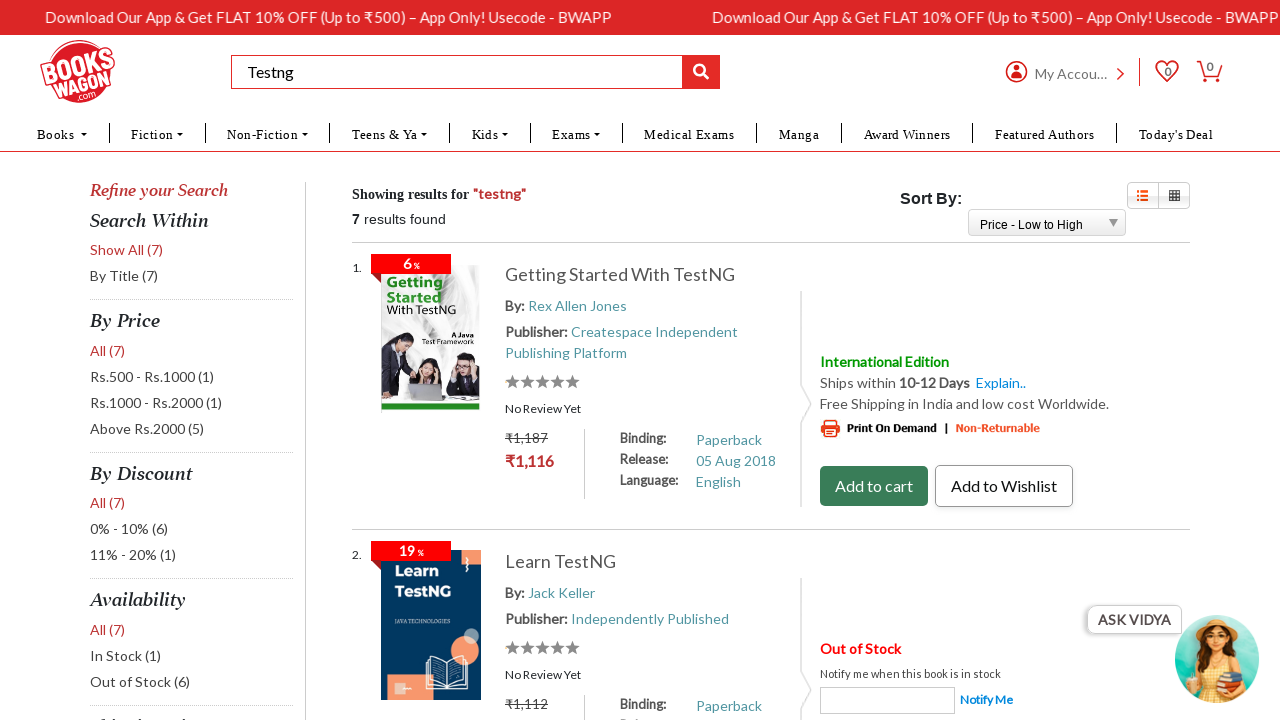

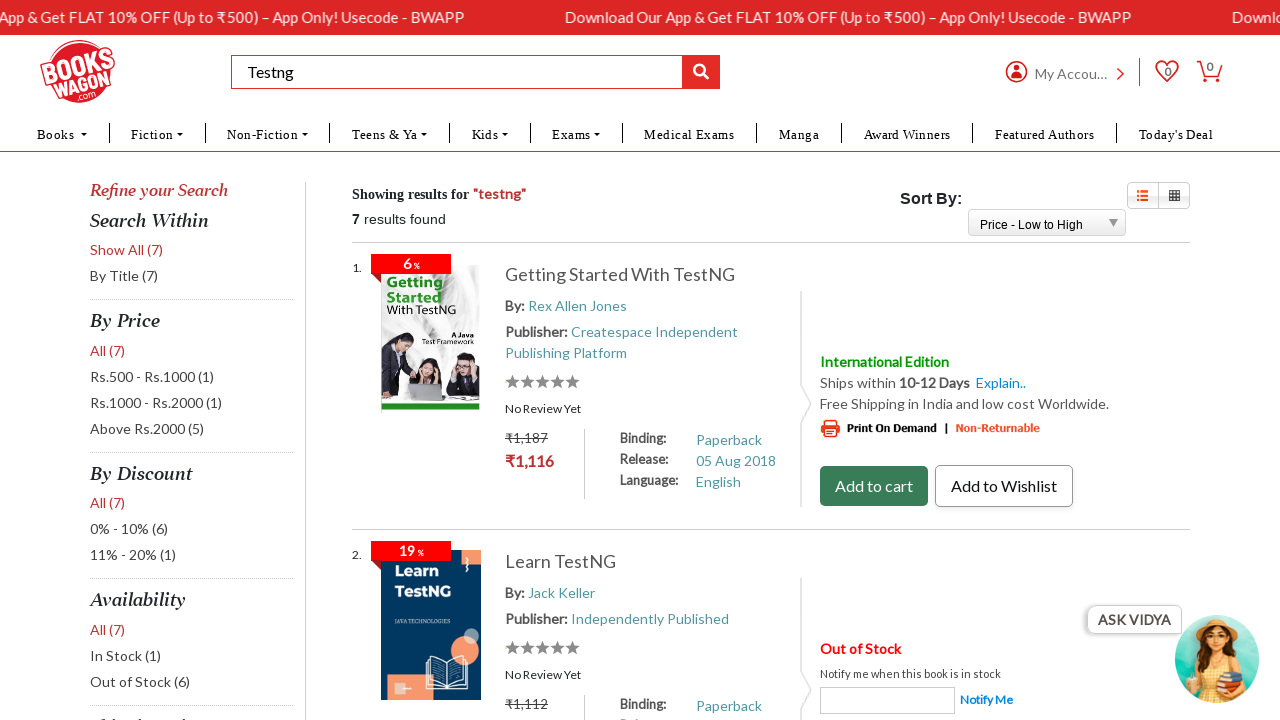